Tests alert interaction by triggering a prompt alert, entering text, and accepting it

Starting URL: https://demoqa.com/alerts

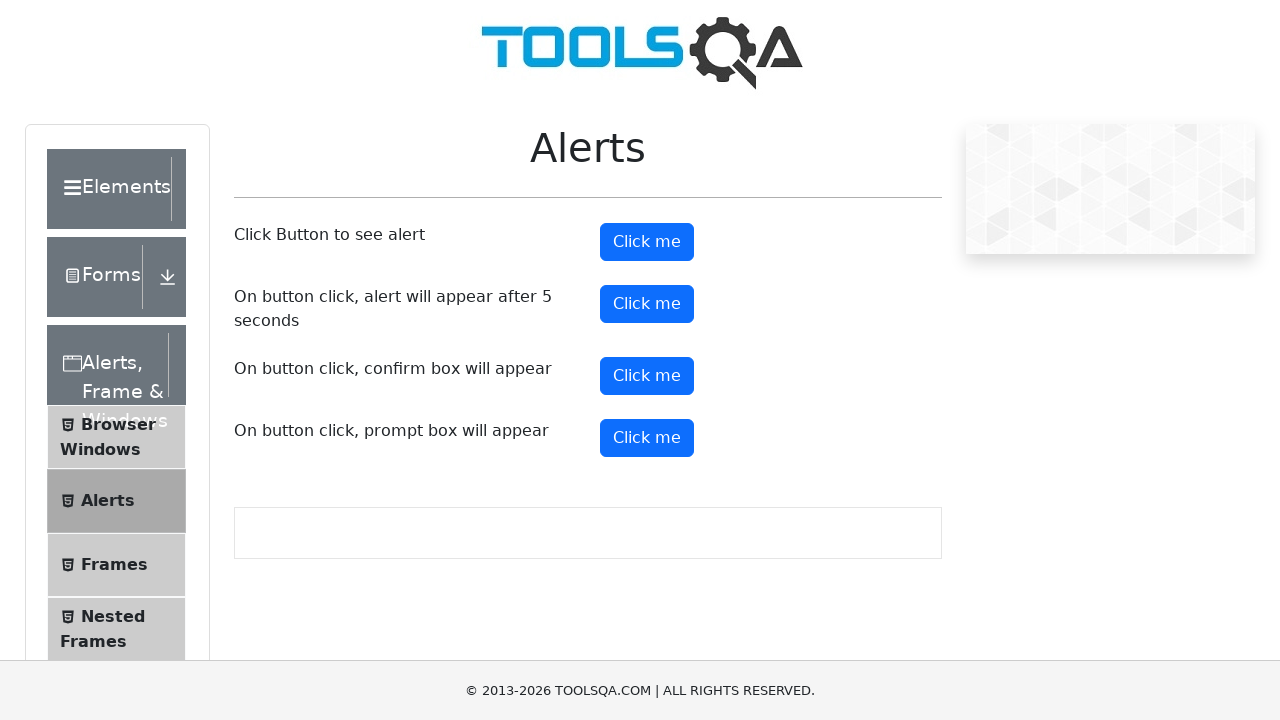

Scrolled prompt button into view
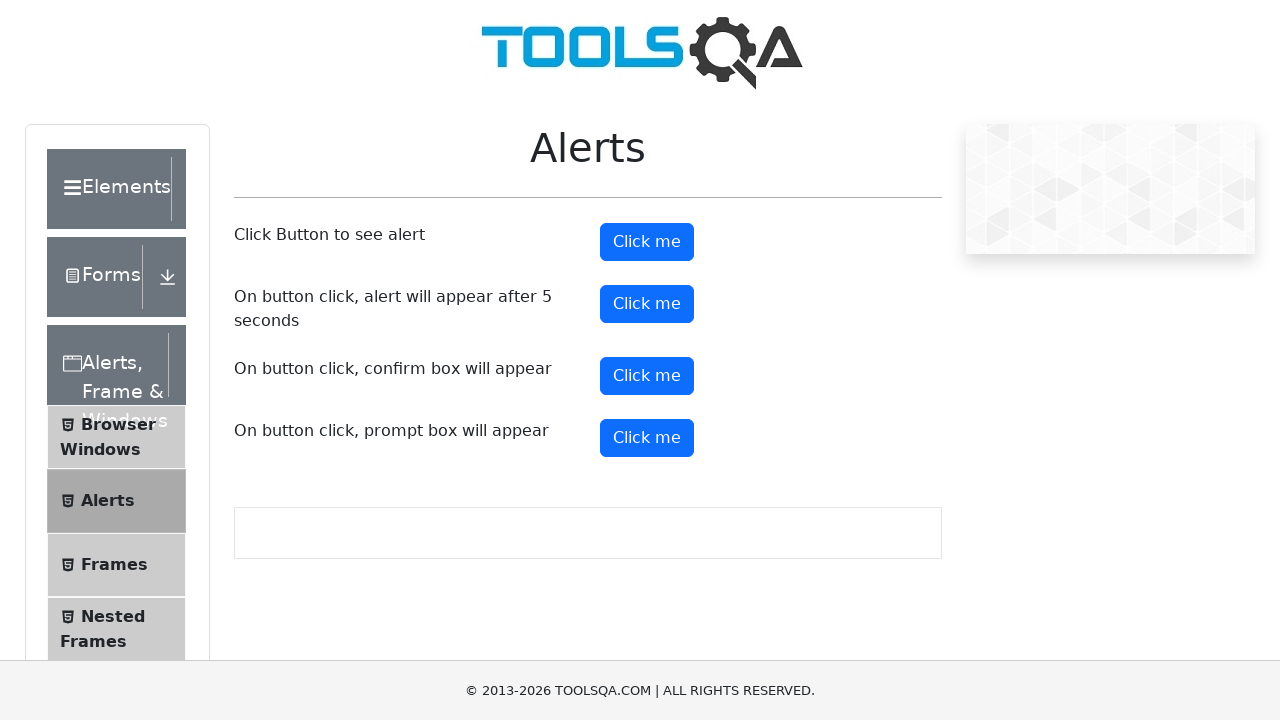

Clicked prompt button to trigger alert at (647, 438) on #promtButton
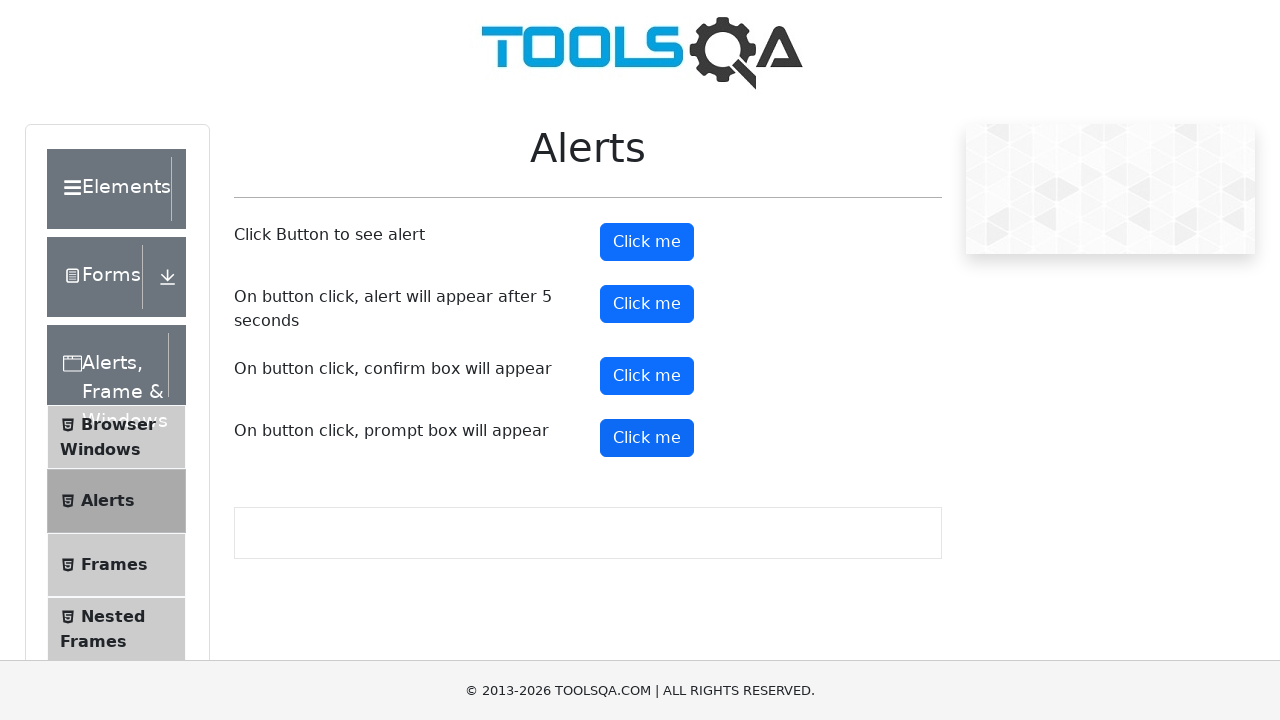

Set up dialog handler to accept prompt with 'Hello' text
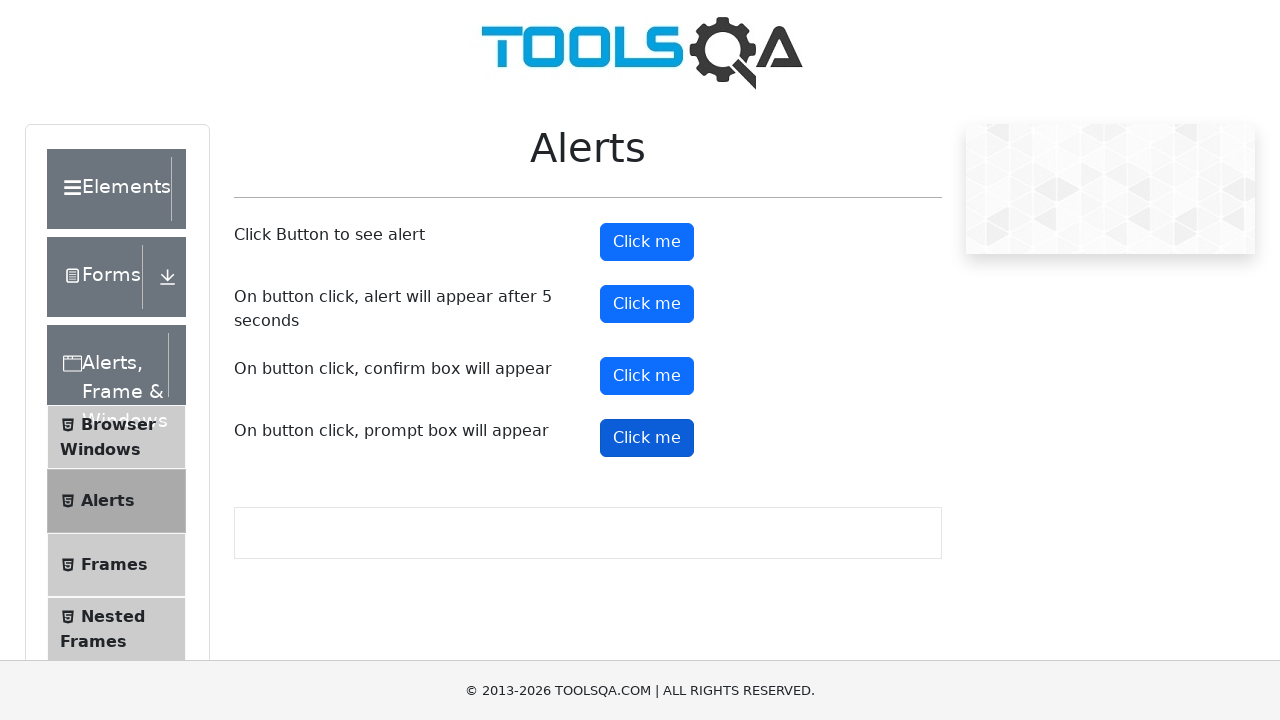

Clicked prompt button again, dialog handler accepted prompt with 'Hello' at (647, 438) on #promtButton
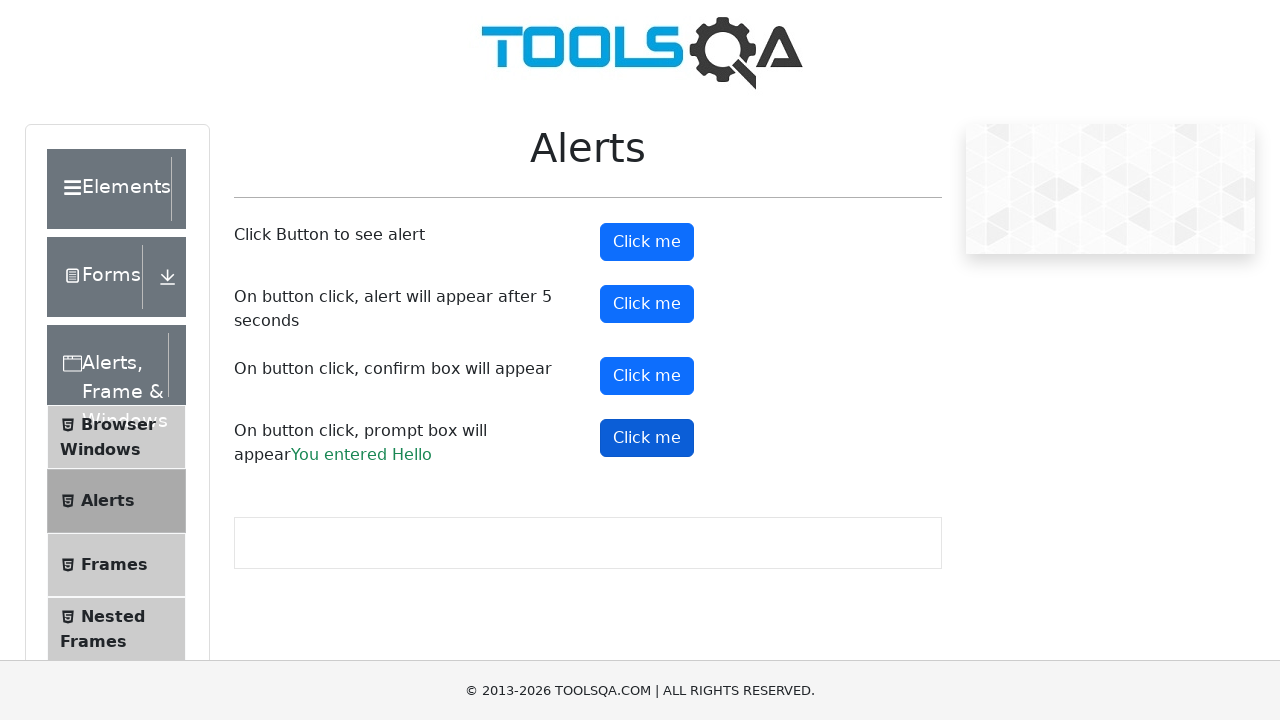

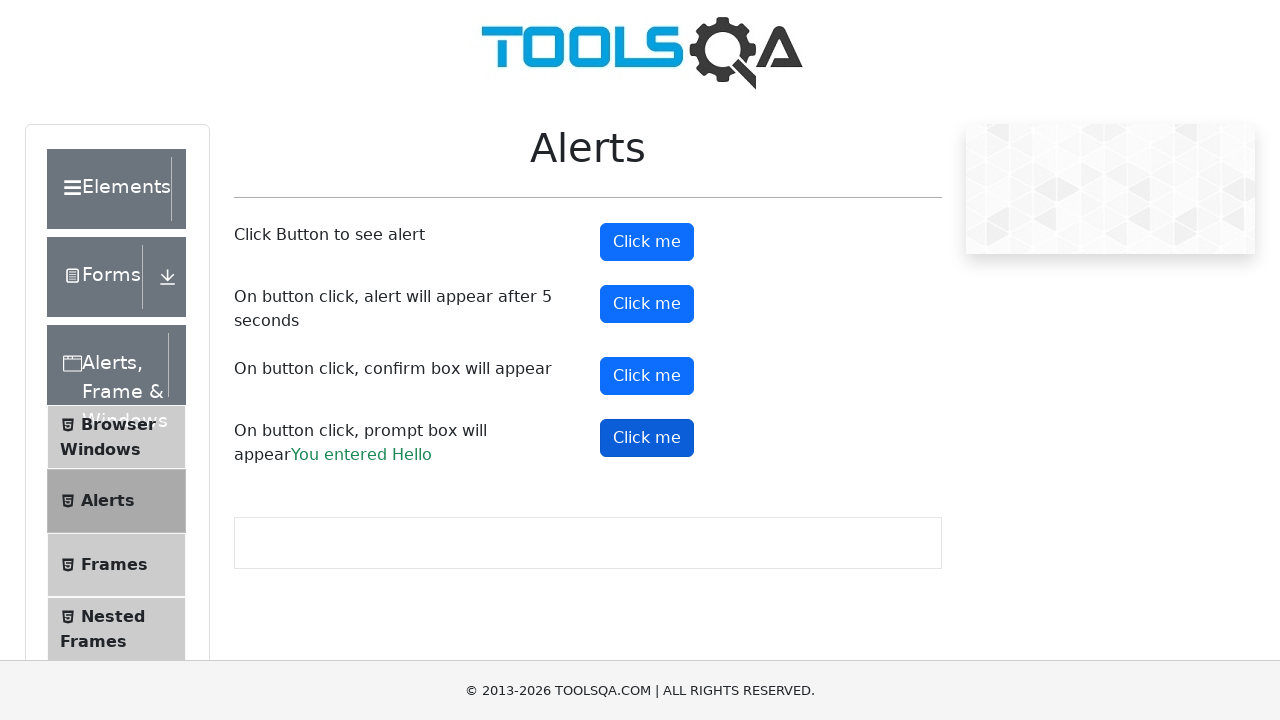